Navigates to the Invent with Python website and scrolls to the bottom of the page using keyboard simulation (END key)

Starting URL: https://inventwithpython.com/

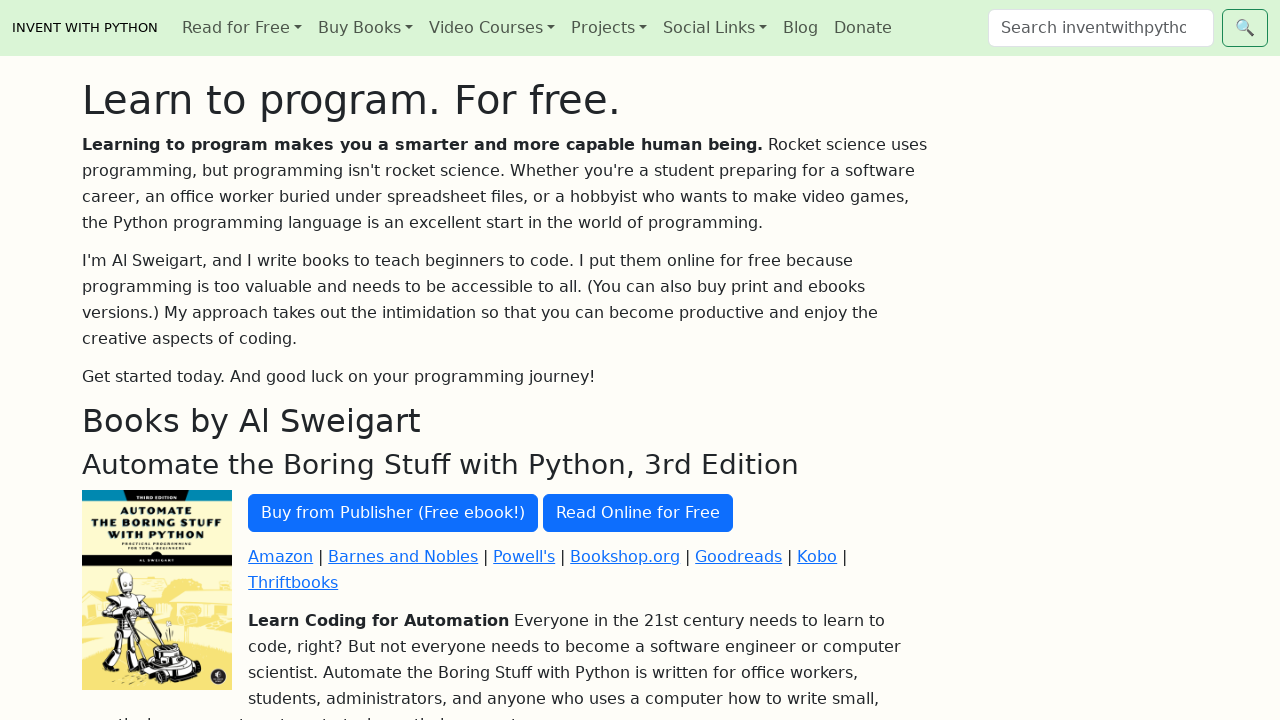

Pressed END key to scroll to bottom of page
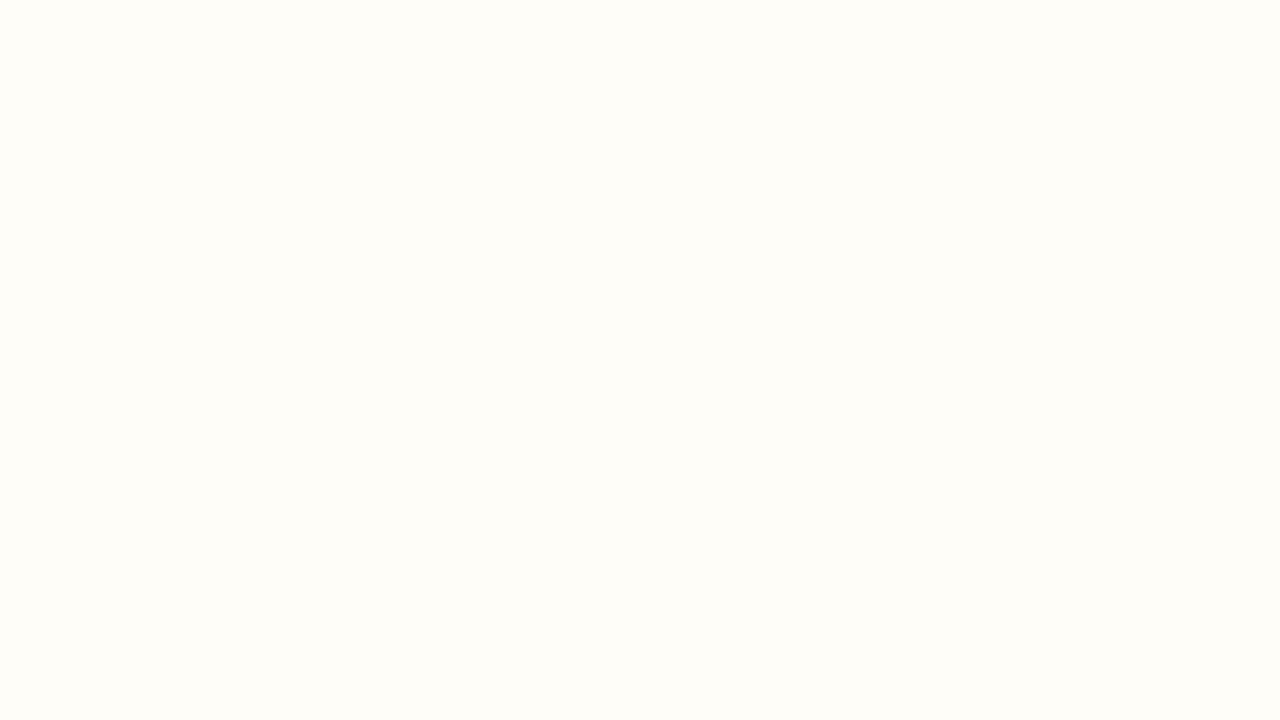

Waited 500ms for scroll animation to complete
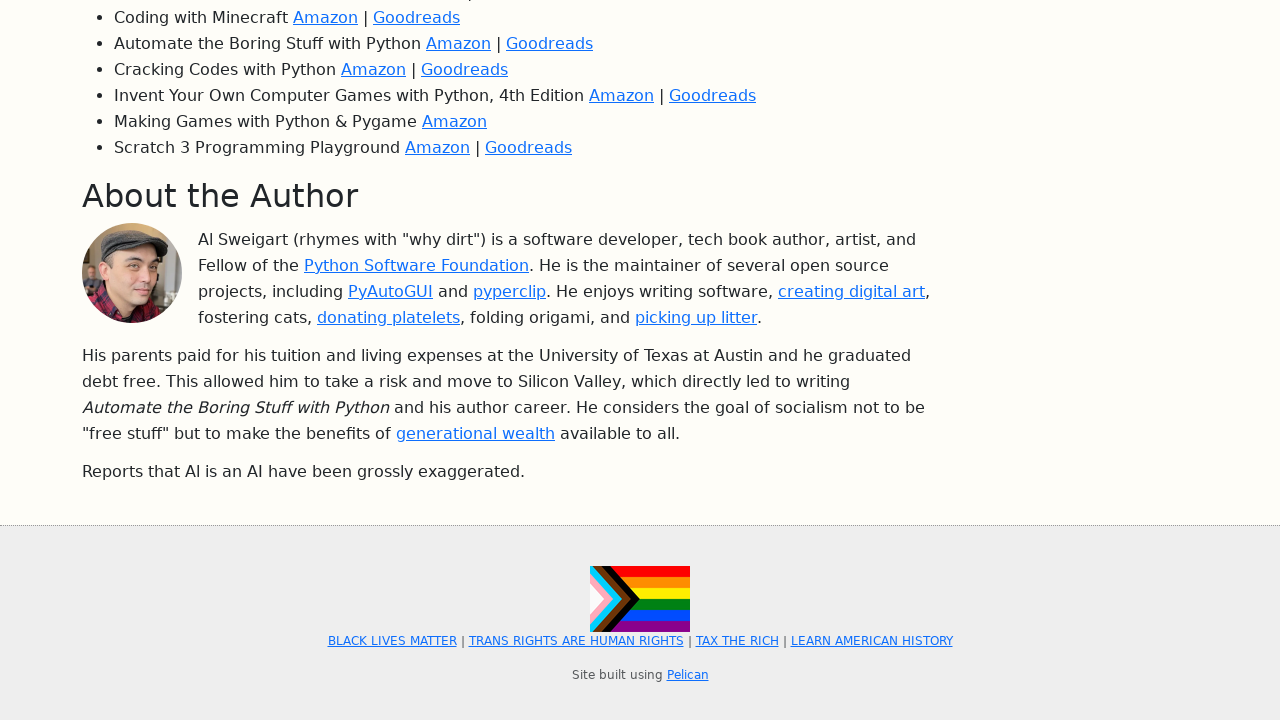

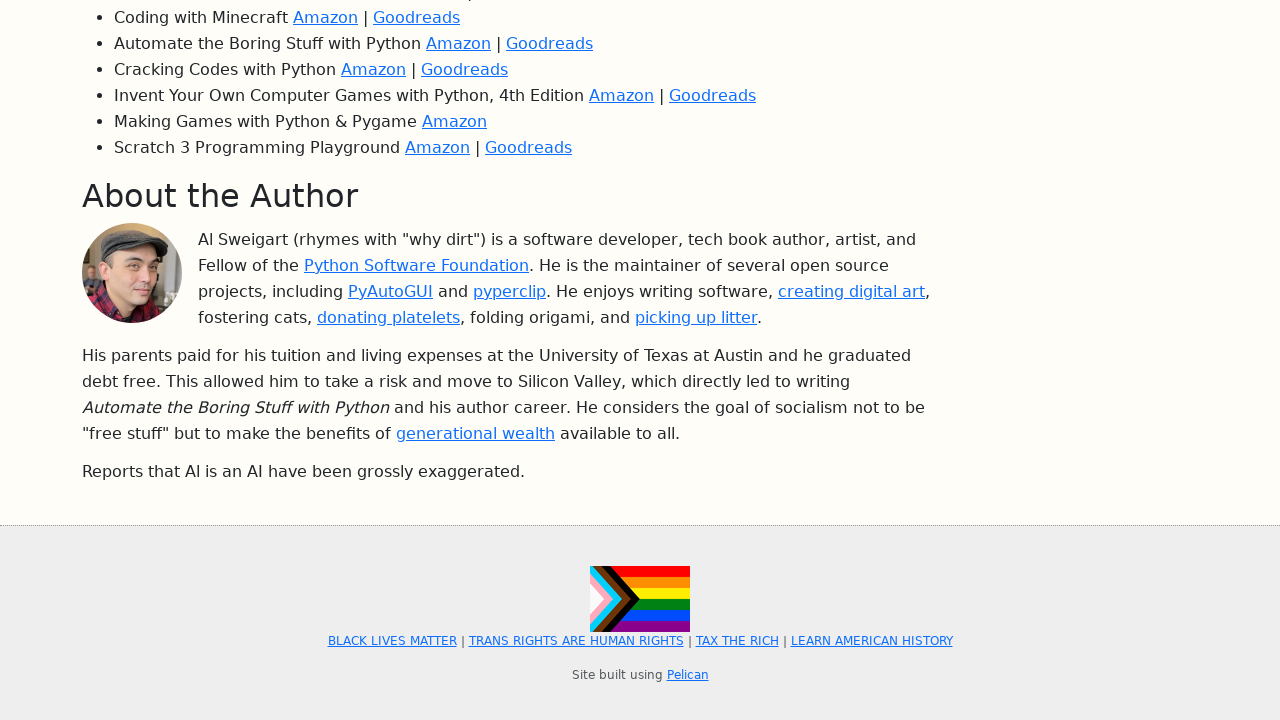